Tests generating multiple UUIDs by entering 1000 in the count box and clicking generate to verify bulk UUID generation

Starting URL: https://qatask.netlify.app/

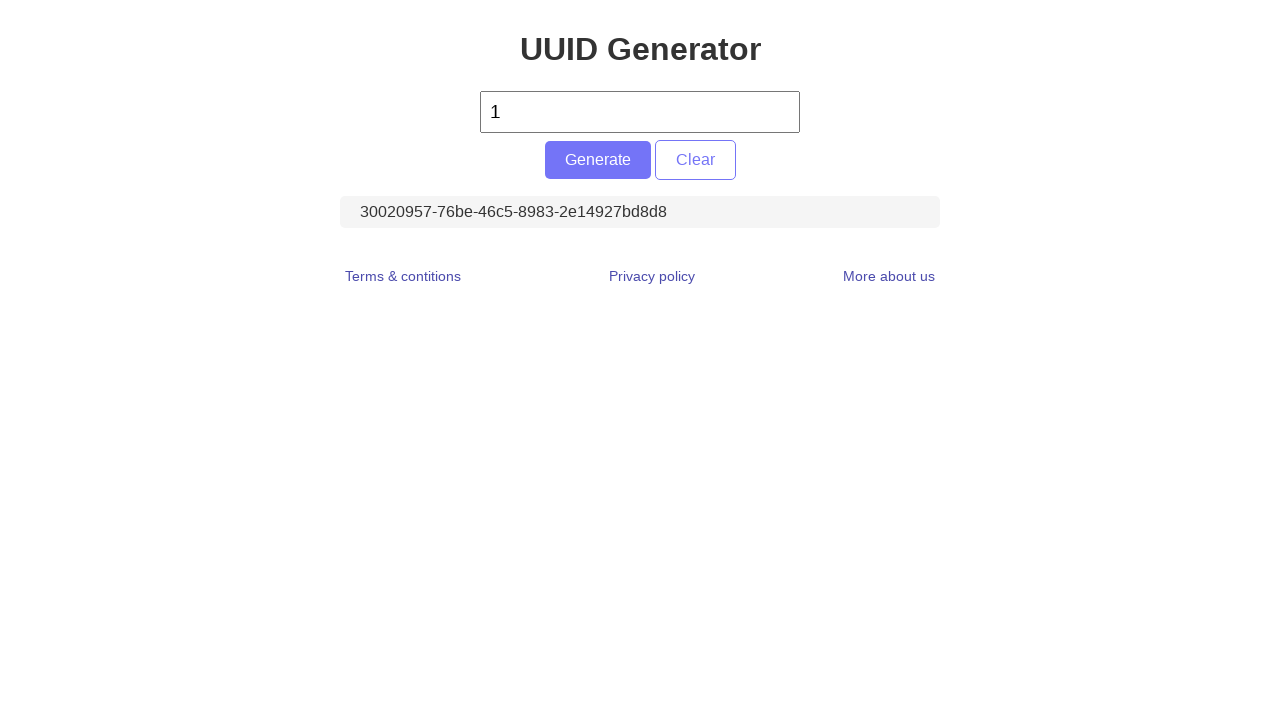

Navigated to UUID generator application
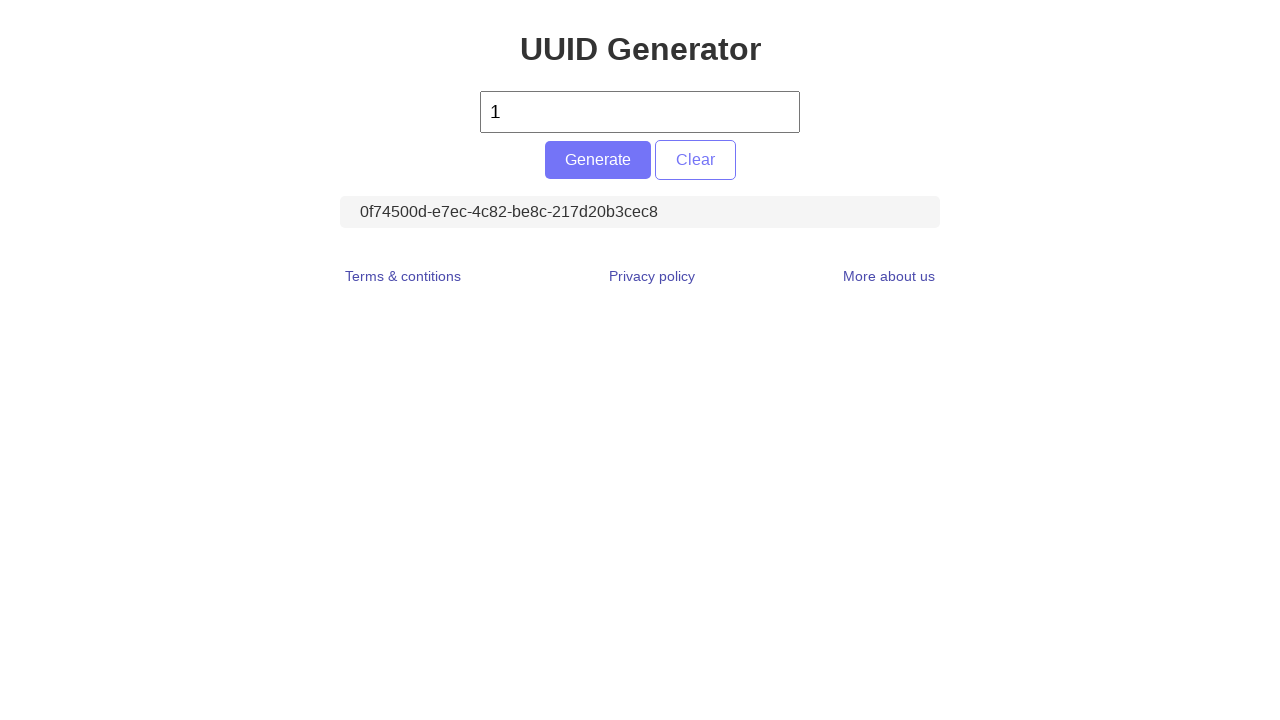

Located the count input box
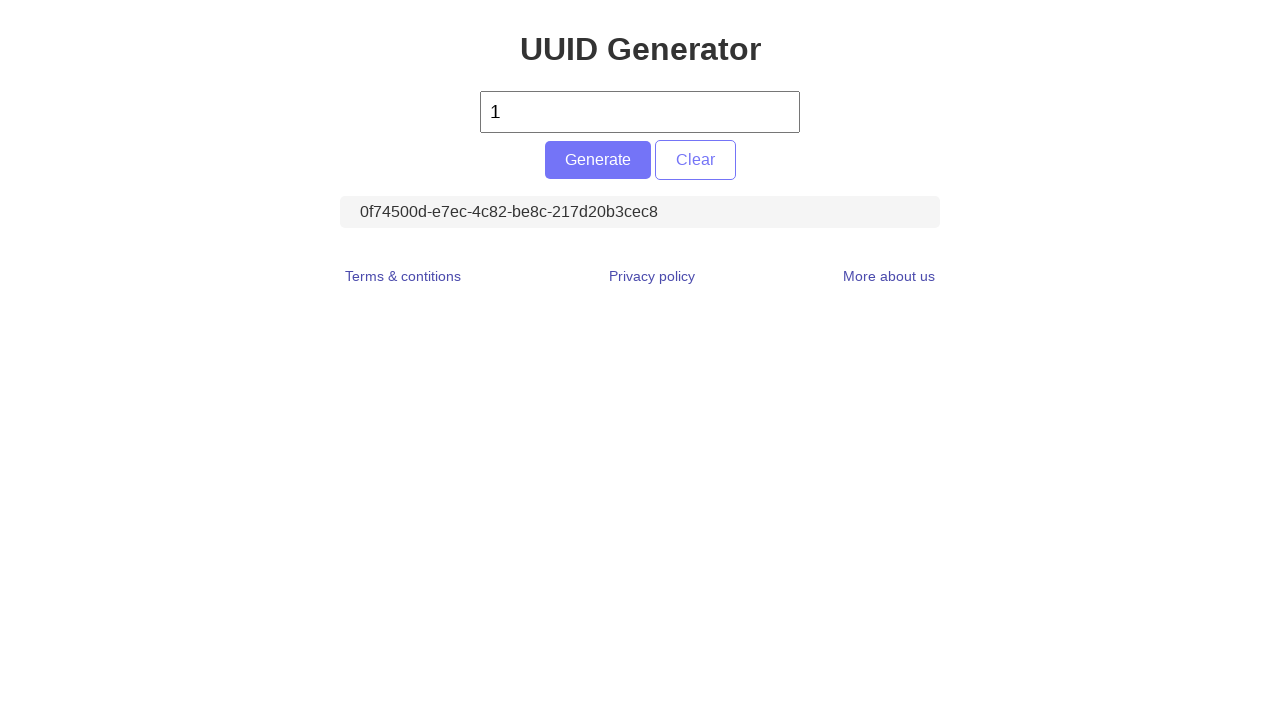

Cleared the count input box on #count
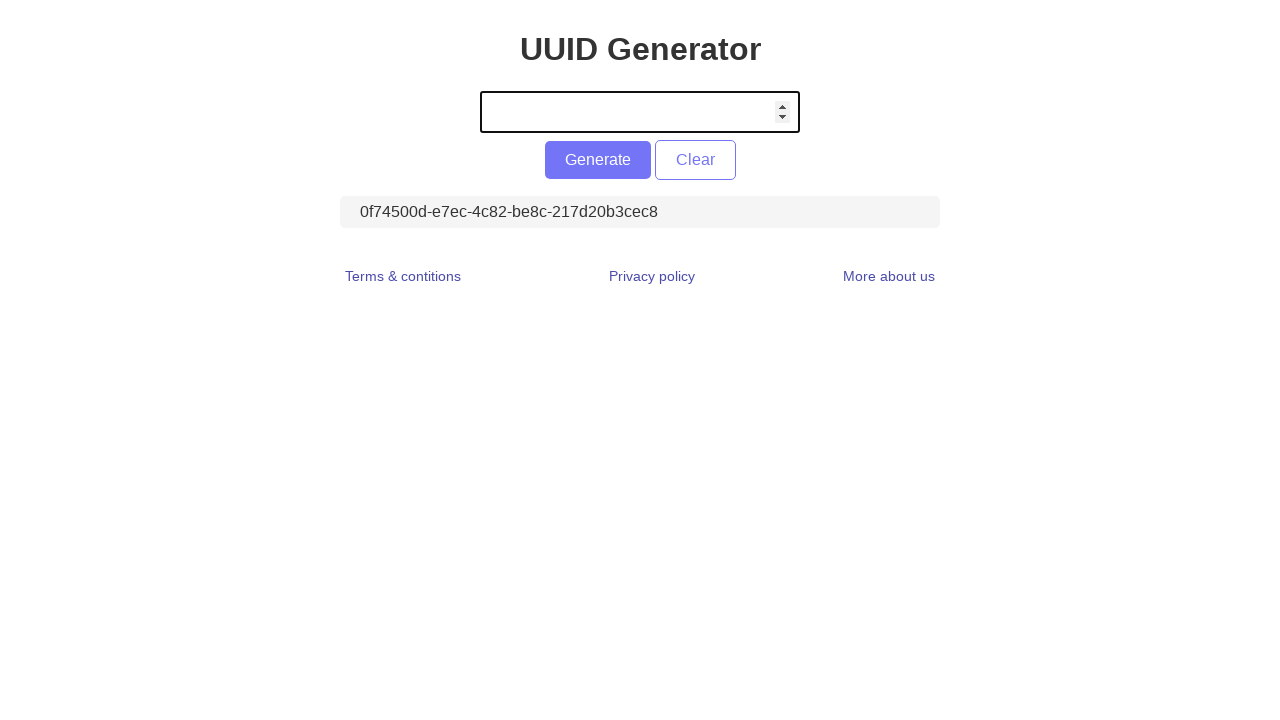

Entered 1000 in the count box for bulk UUID generation on #count
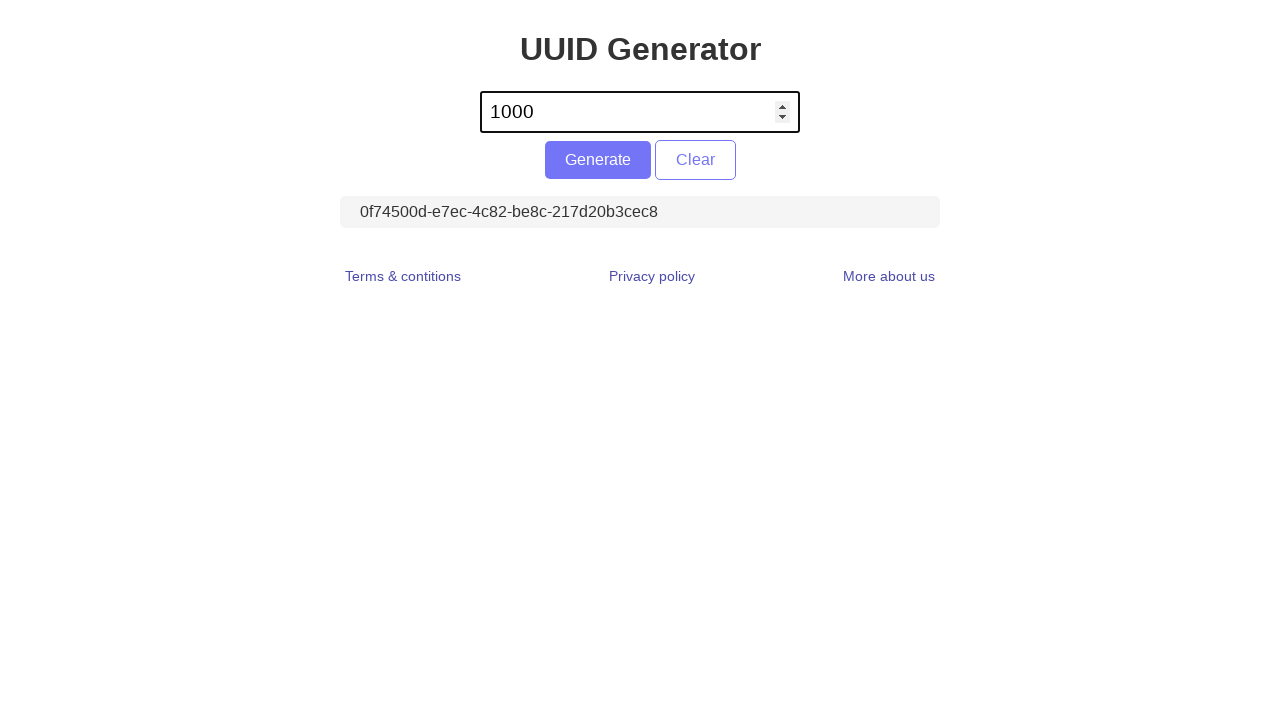

Clicked the generate button to start UUID generation at (598, 160) on #generate
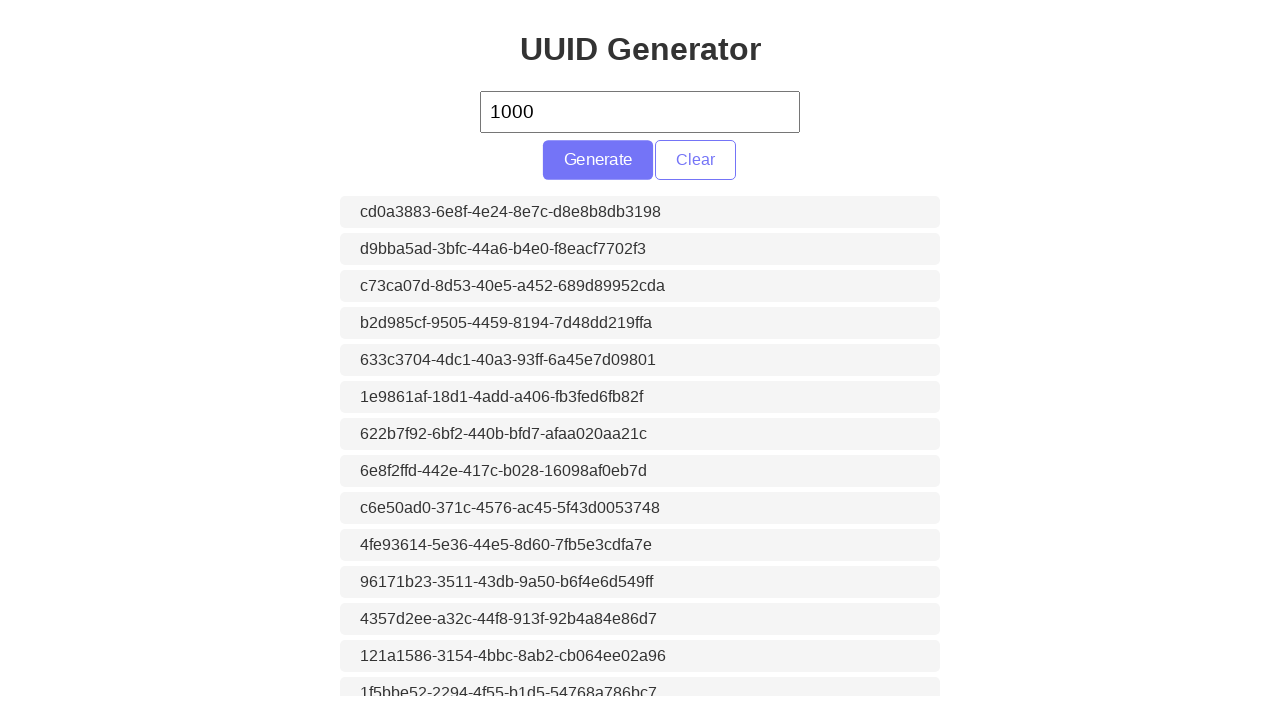

Located the UUIDs output element
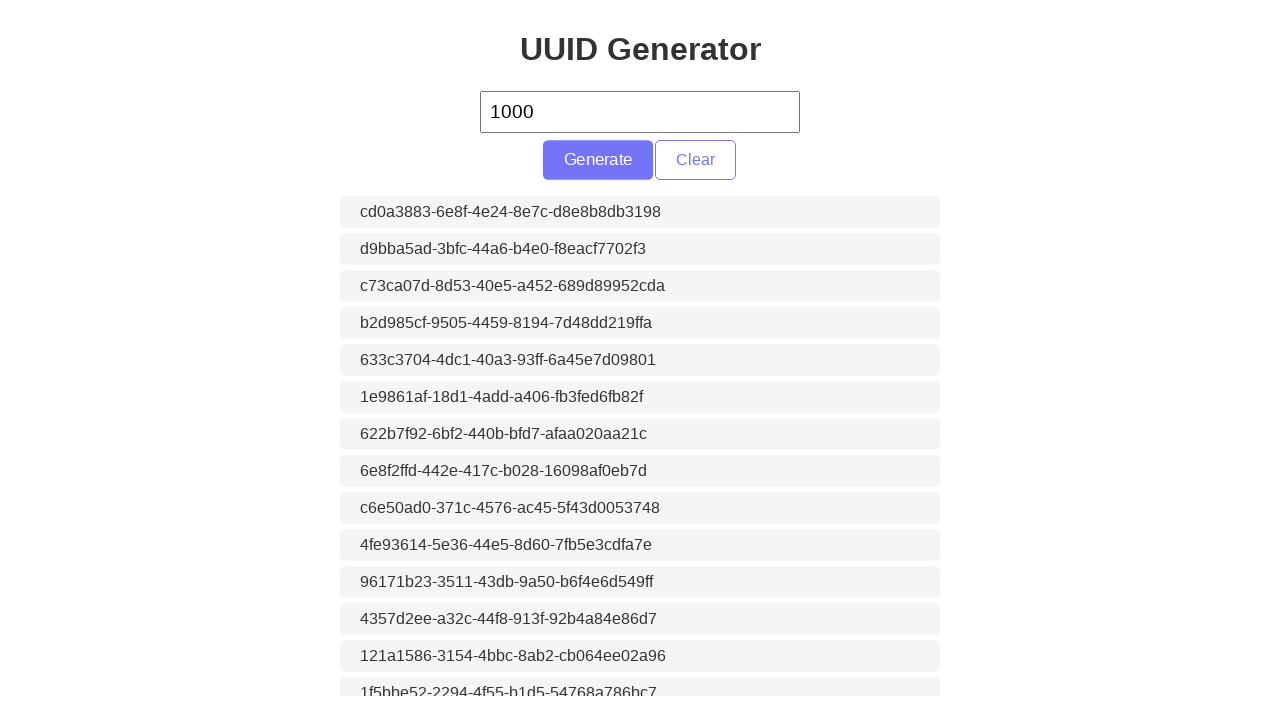

Retrieved UUID text content from output element
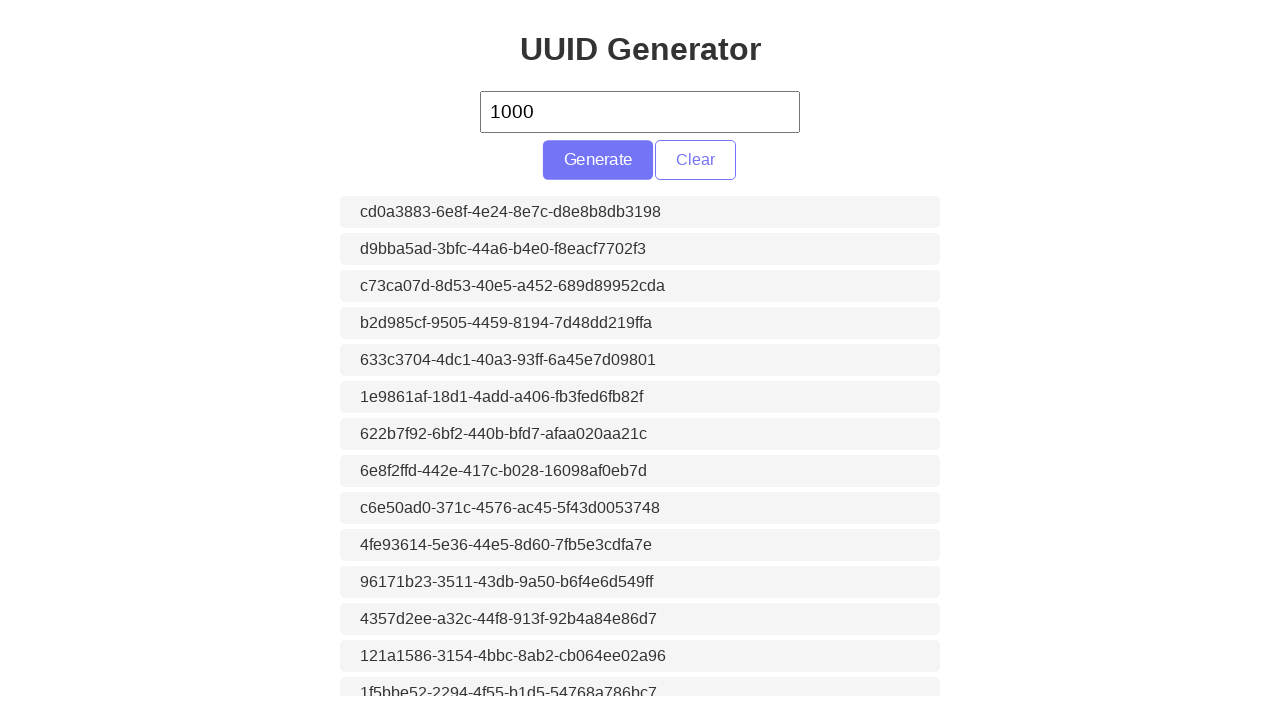

Verified that UUIDs were successfully generated (assertion passed)
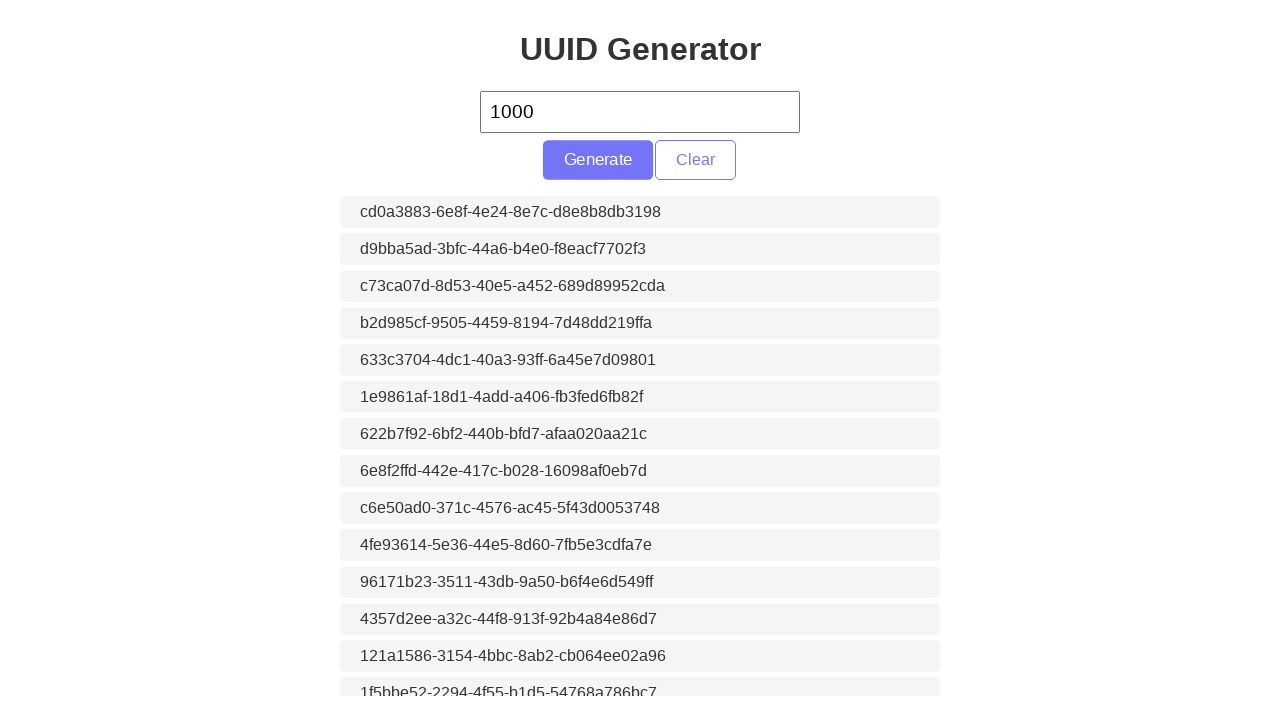

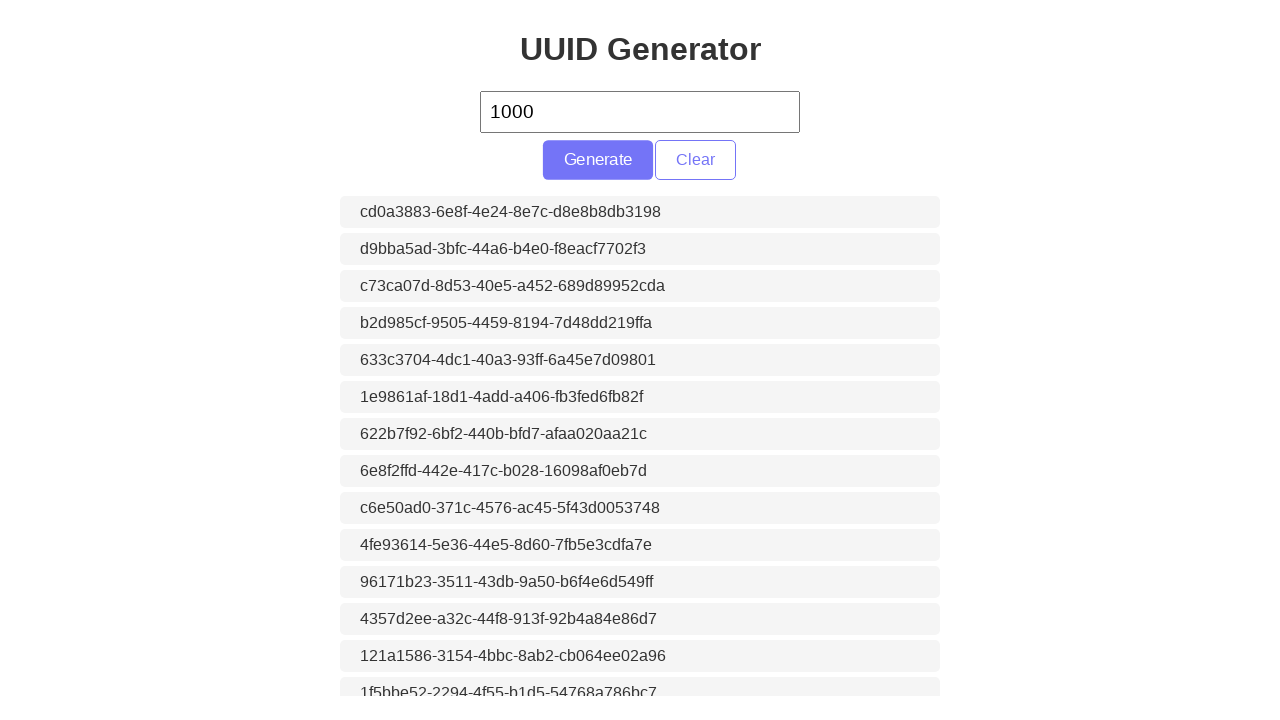